Tests dropdown handling by navigating to the dropdown section via Quick Start menu and selecting an option by index from a dropdown element

Starting URL: https://demoapps.qspiders.com/

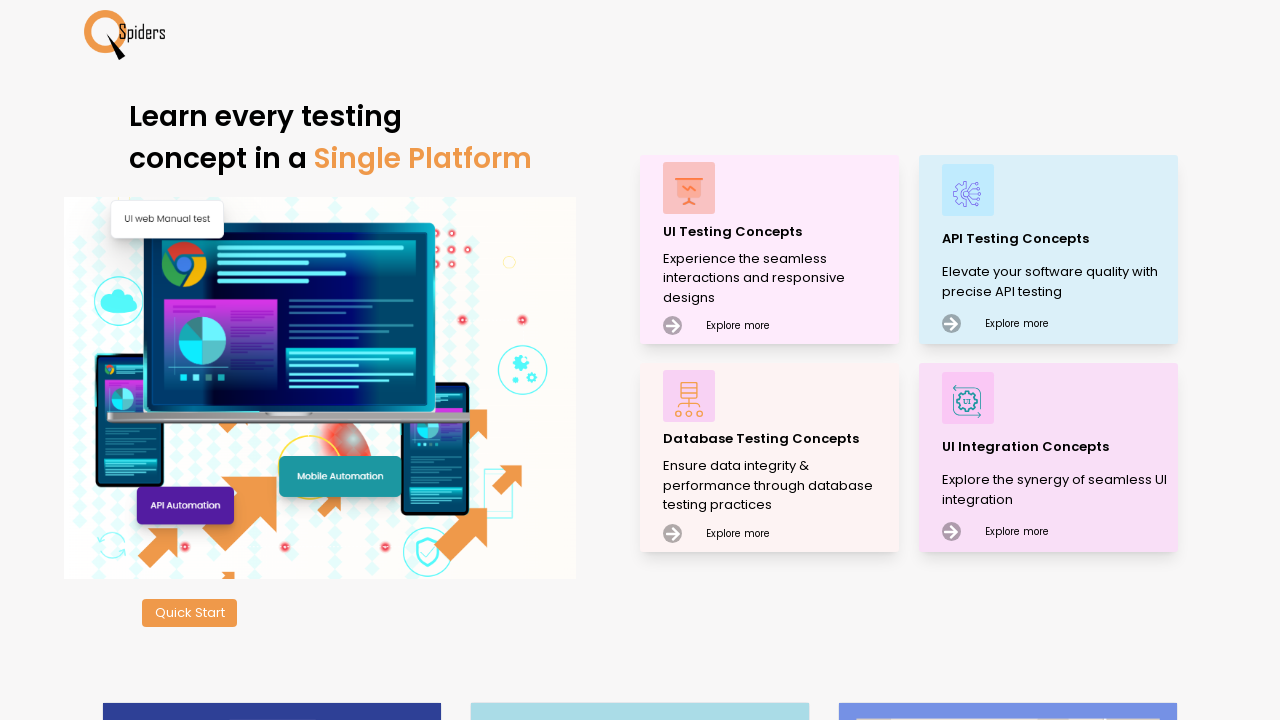

Clicked Quick Start button to access demo sections at (190, 613) on xpath=//button[text()='Quick Start']
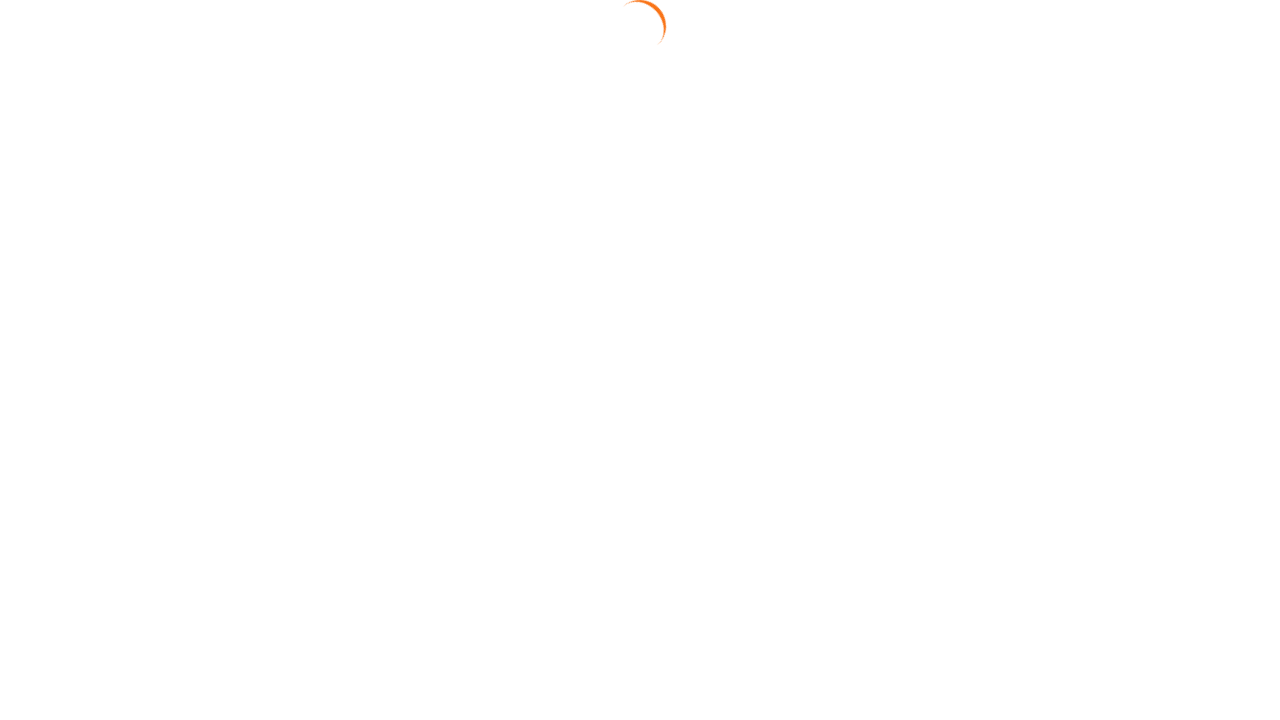

Navigated to Dropdown section at (52, 350) on xpath=//section[text()='Dropdown']
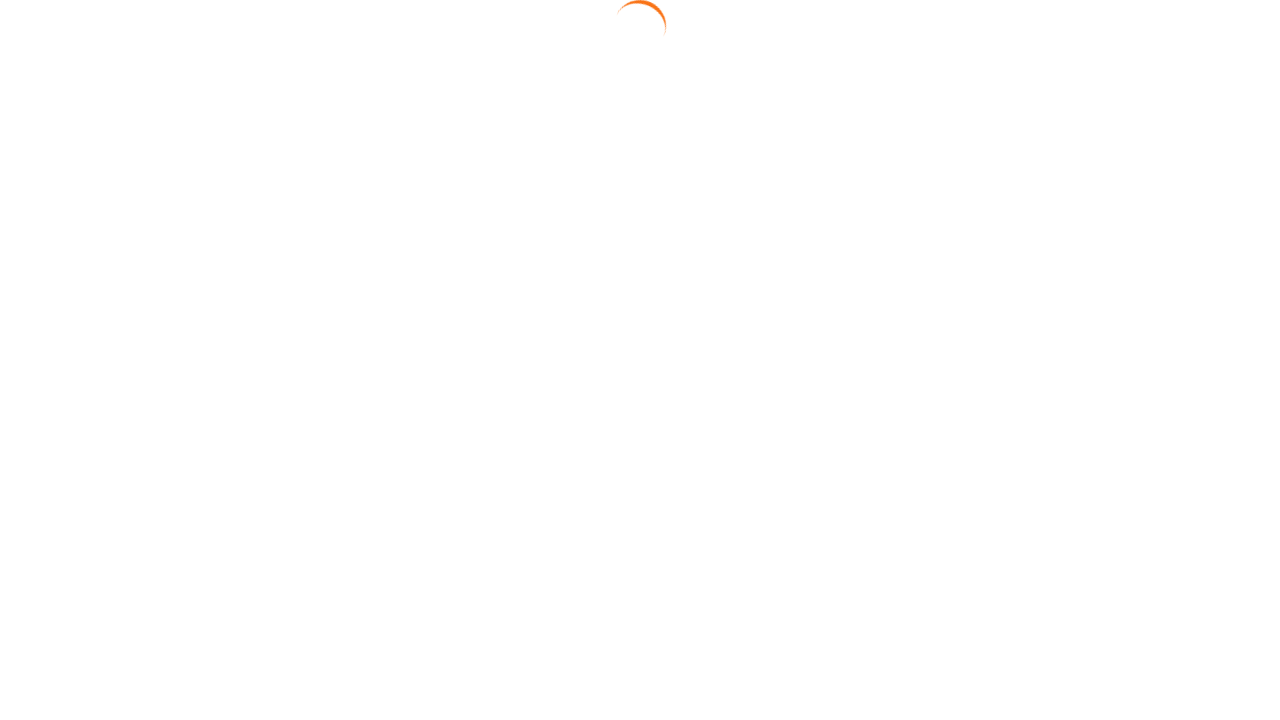

Selected option by index 2 from dropdown element #select3 on #select3
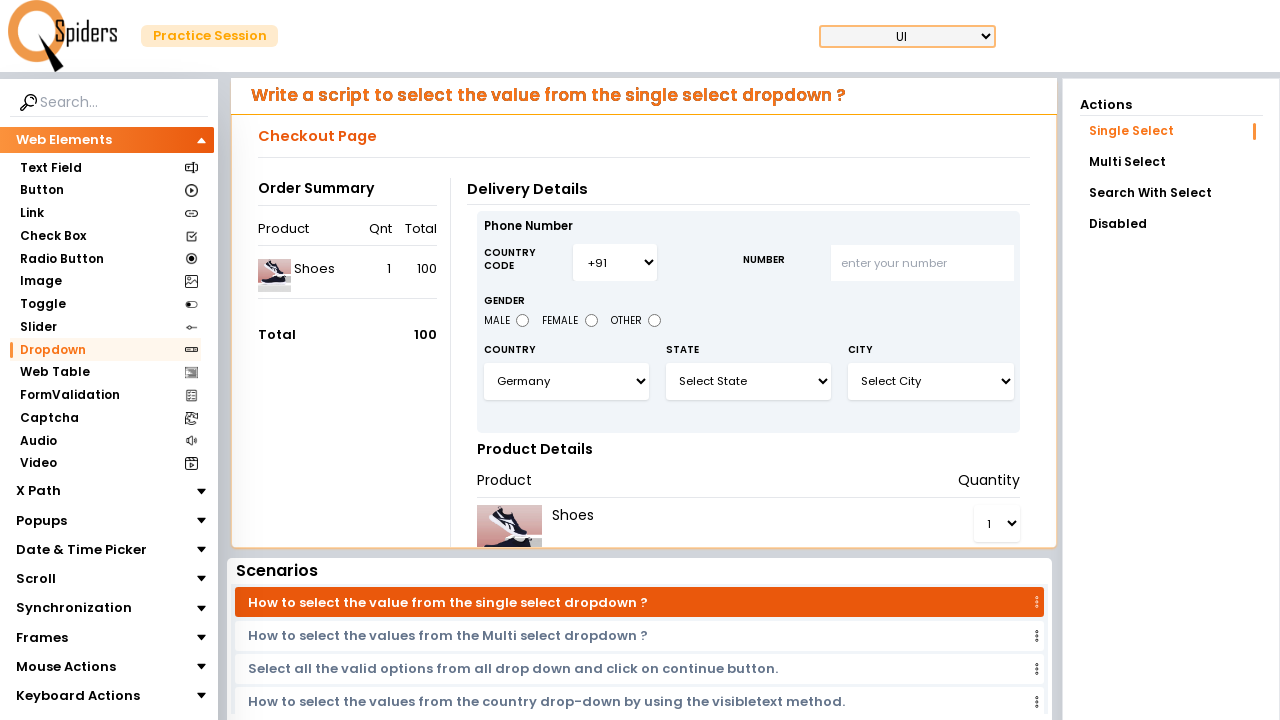

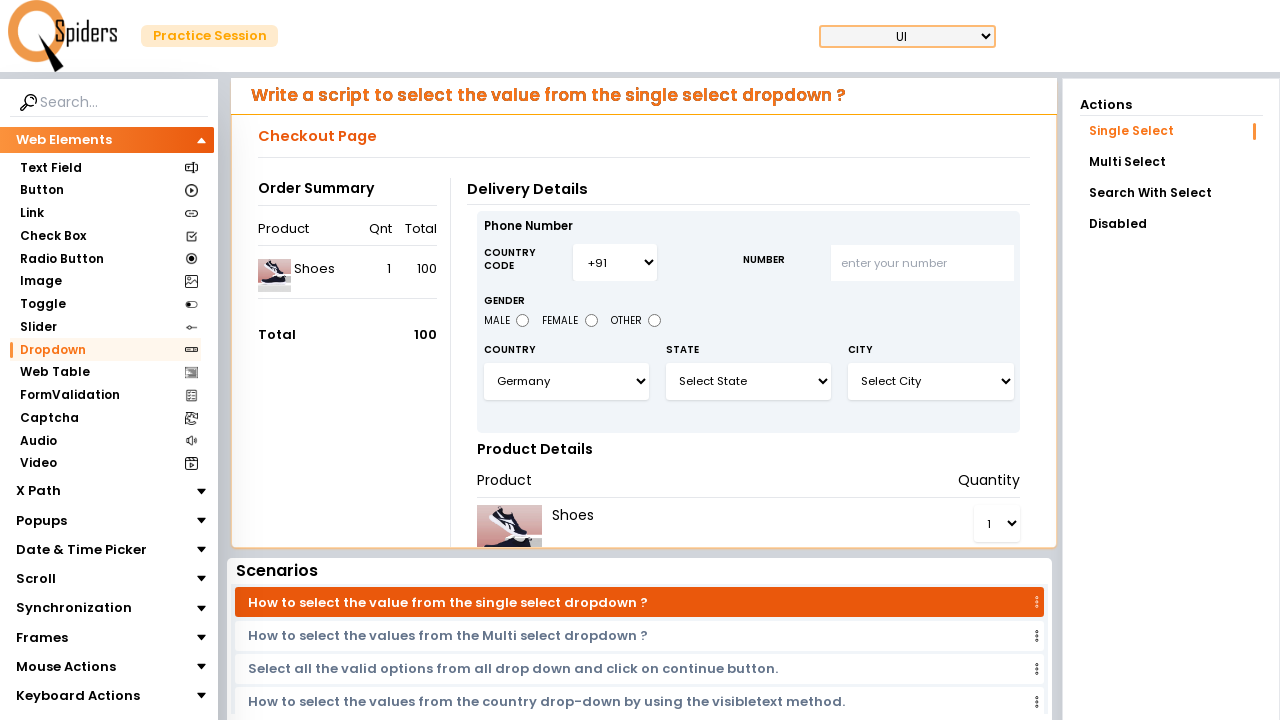